Tests keyboard modifier actions by clicking a link while holding the Control key to open it in a new tab

Starting URL: https://omayo.blogspot.com/

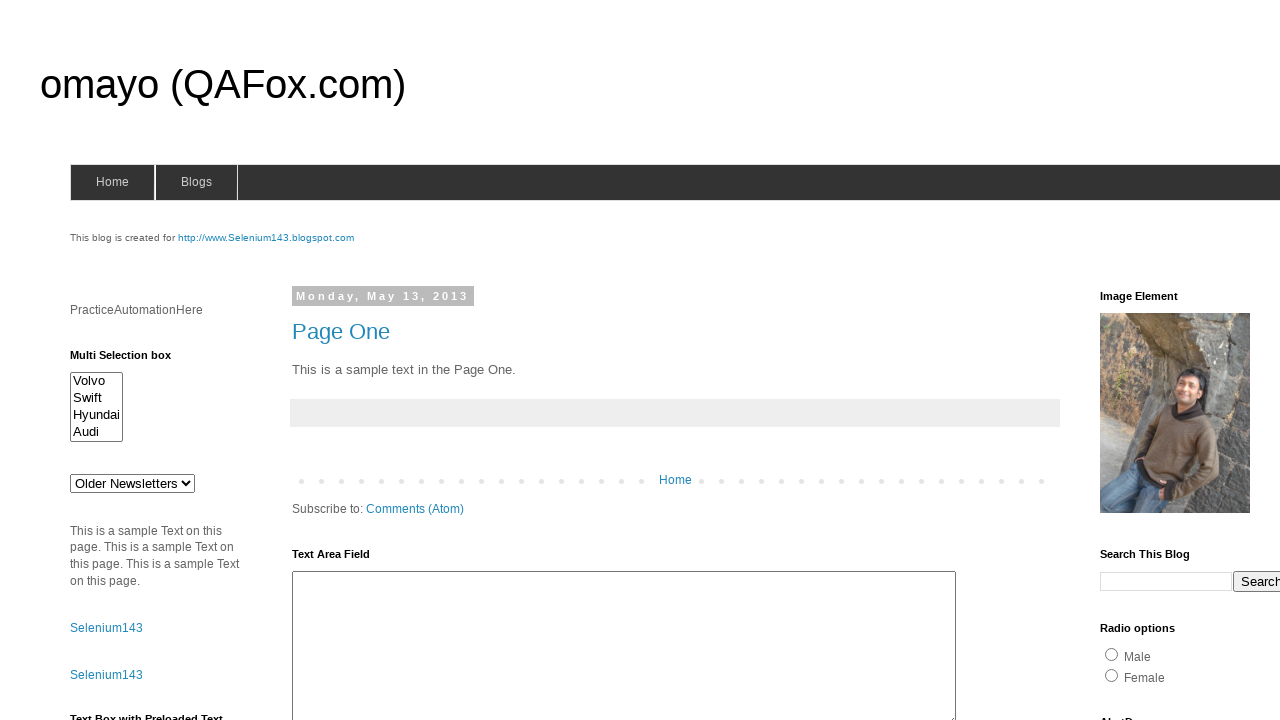

Located the 'compendiumdev' link element
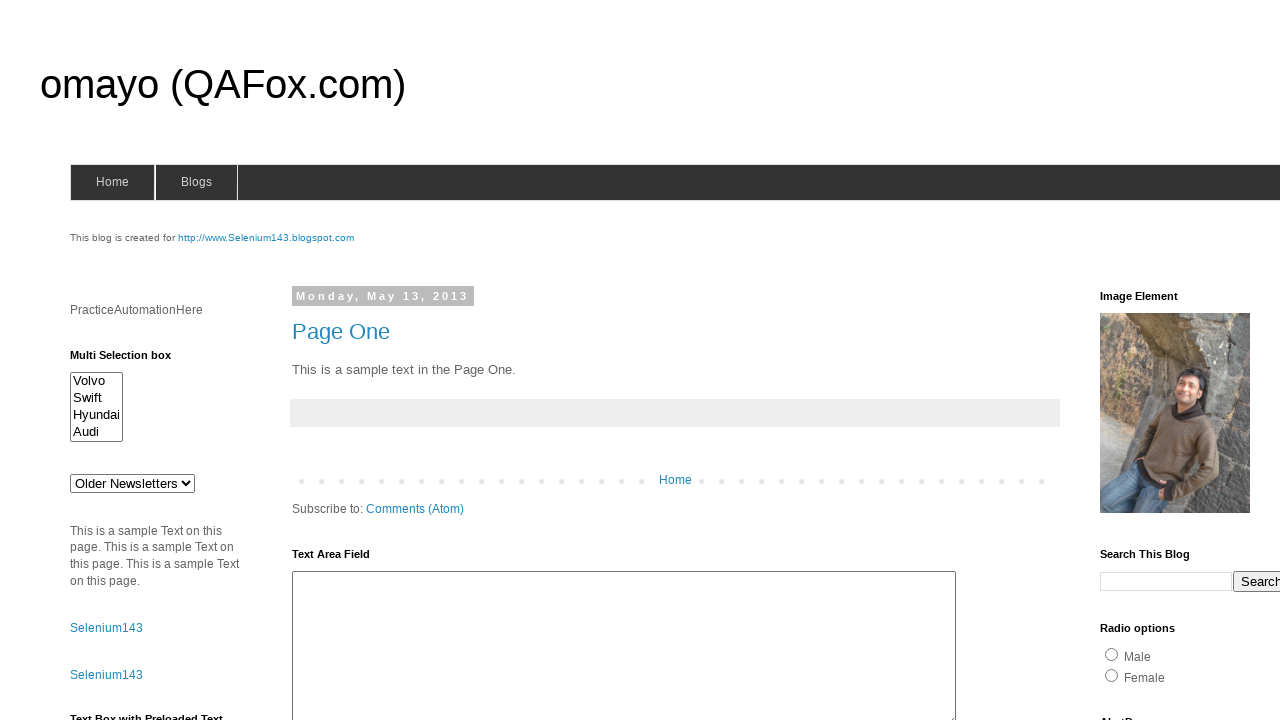

Ctrl+clicked the 'compendiumdev' link to open in new tab at (1160, 360) on a:has-text('compendiumdev')
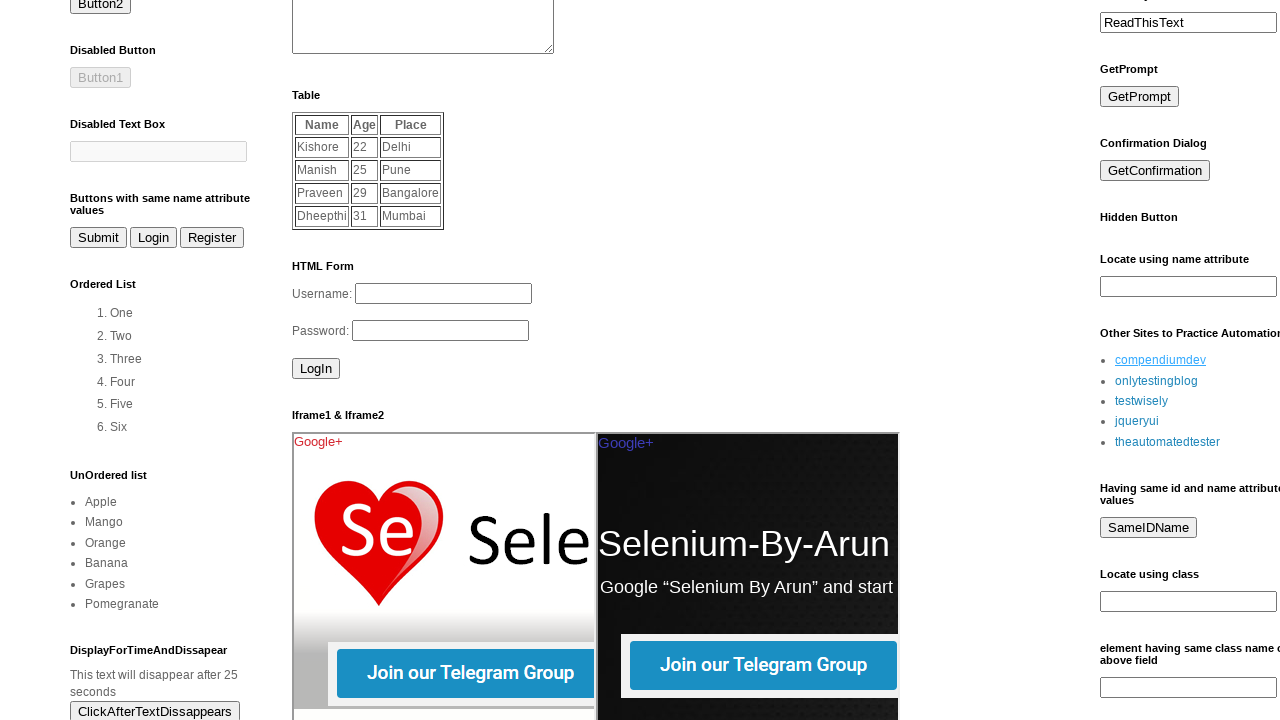

Waited 2 seconds for new tab to open
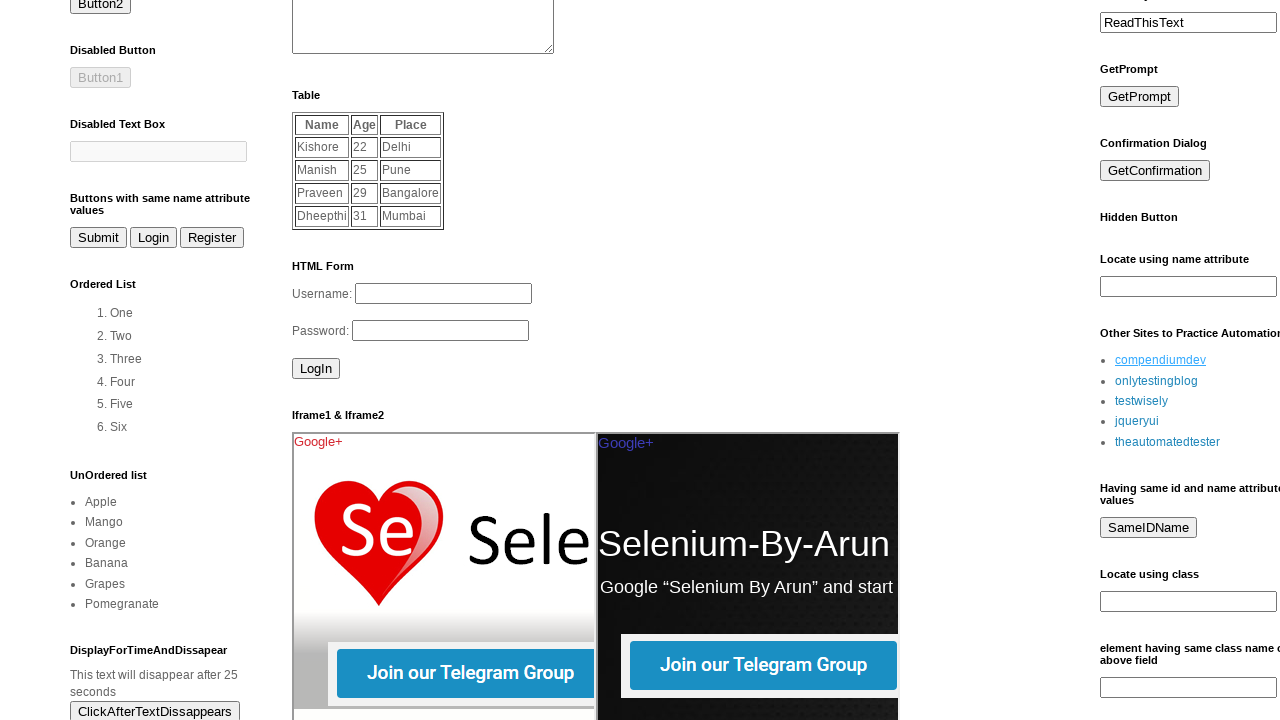

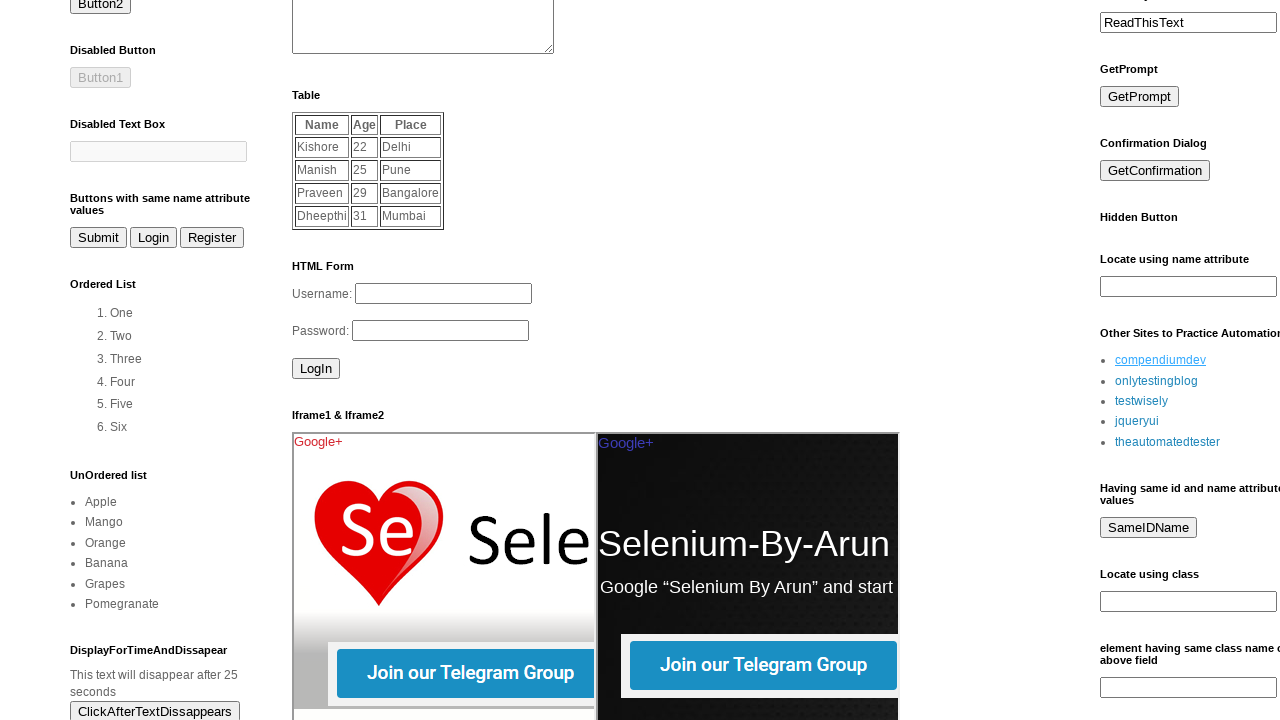